Navigates to W3Schools HTML tables tutorial page and verifies the presence of a table with column headings

Starting URL: https://www.w3schools.com/html/html_tables.asp

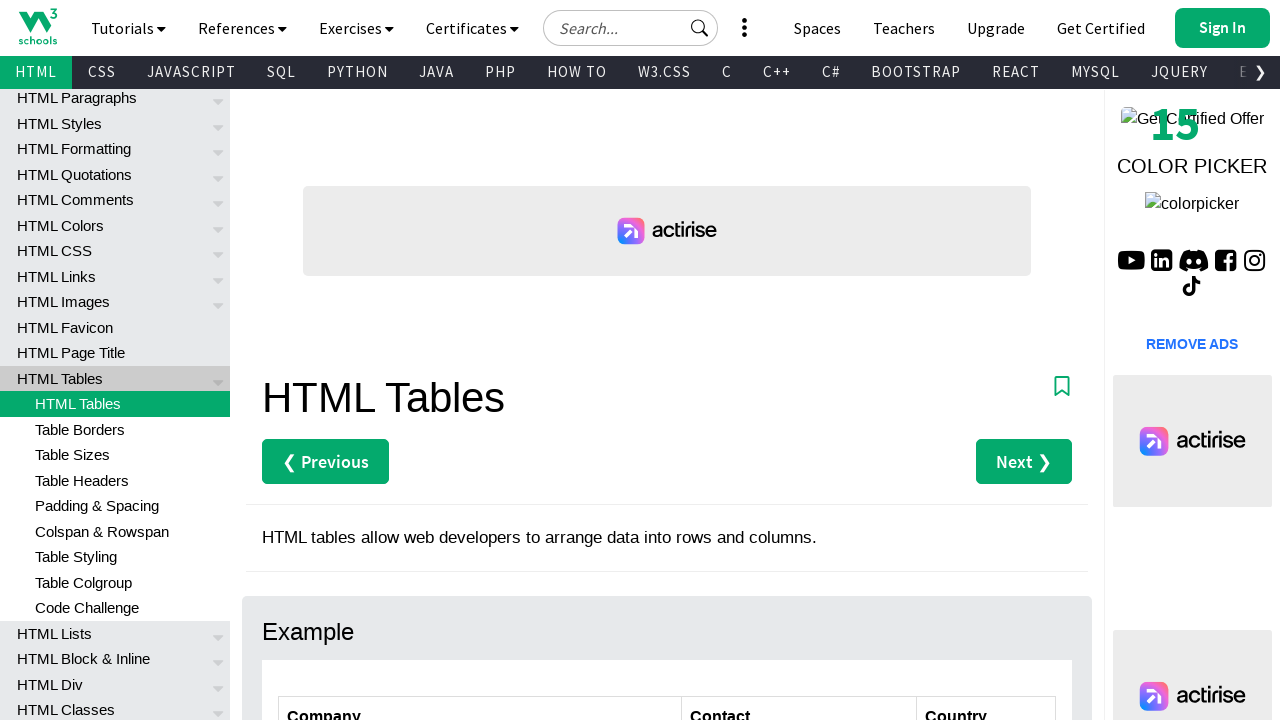

Waited for customers table to be visible
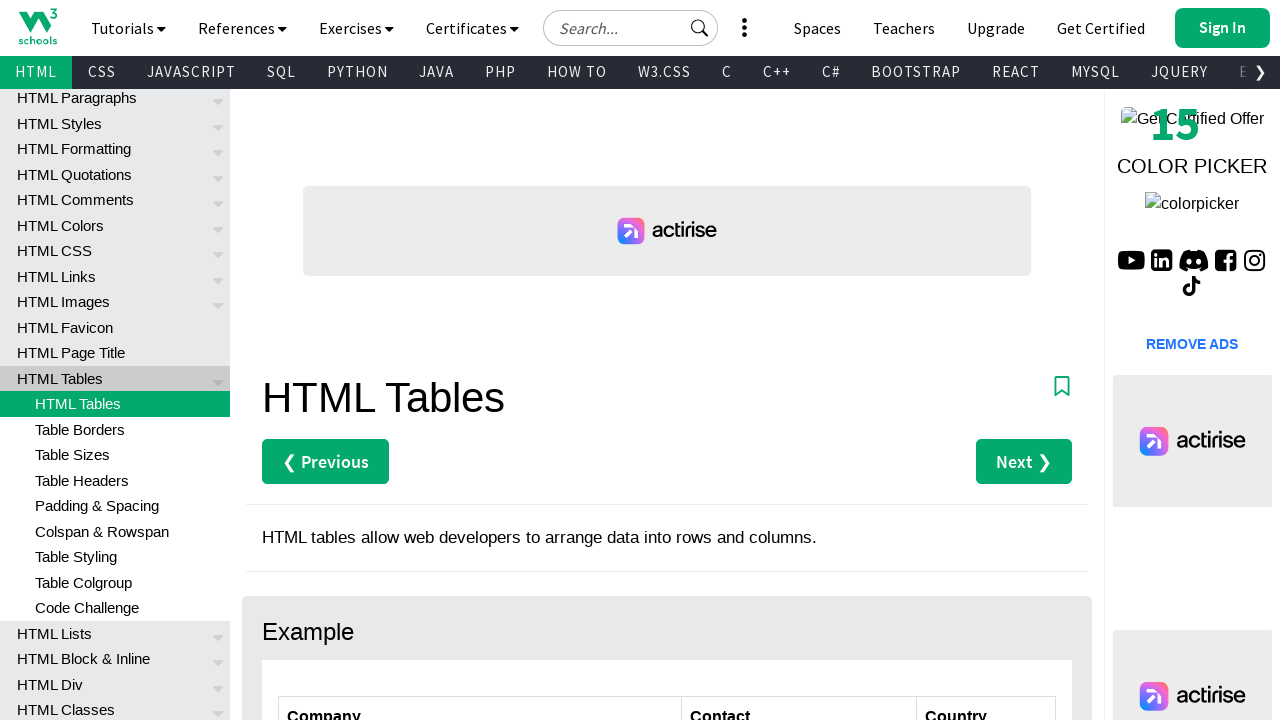

Verified table column headings are present
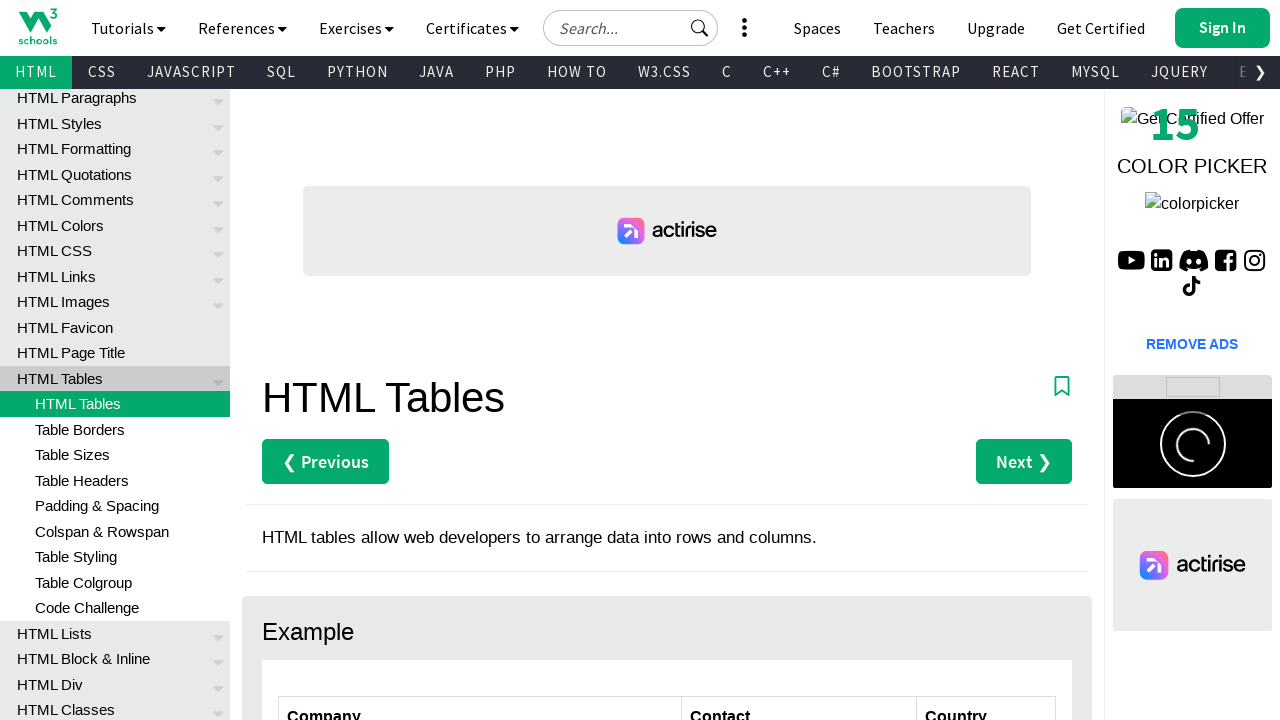

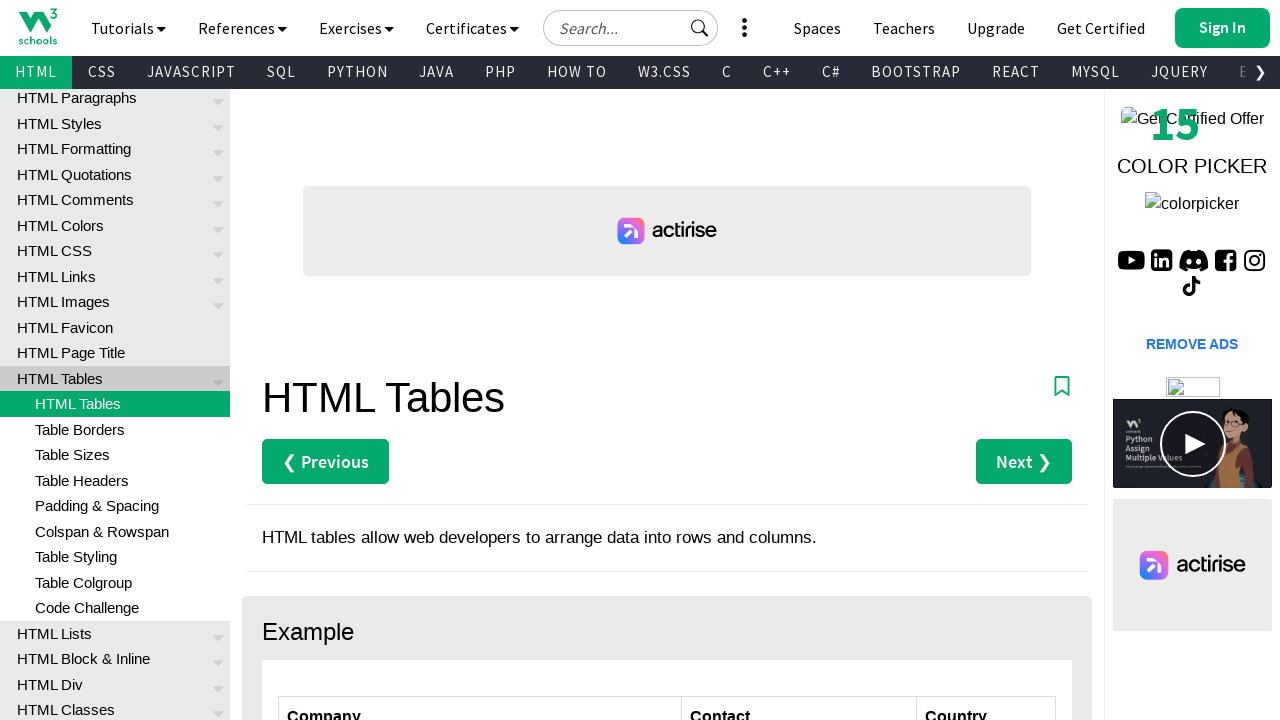